Tests the filter search functionality on a produce offers page by searching for "Rice" and verifying that the filtered results match the expected items

Starting URL: https://rahulshettyacademy.com/seleniumPractise/#/offers

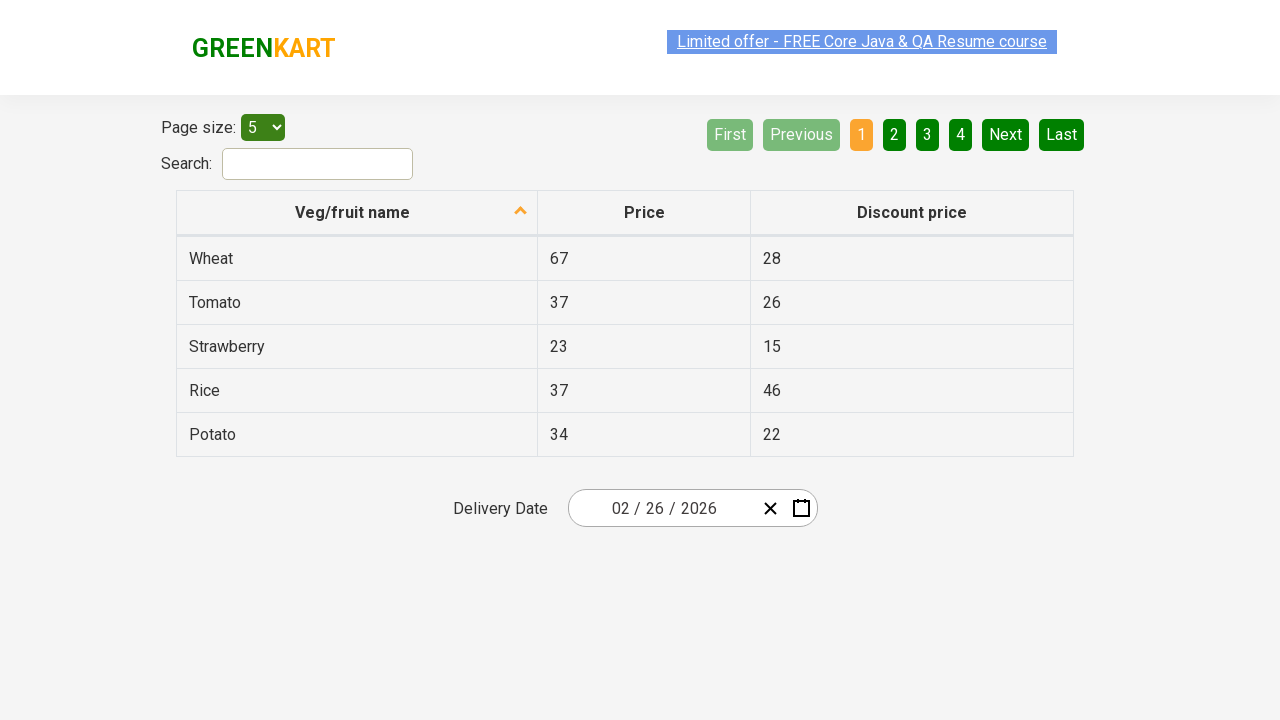

Filled search field with 'Rice' on #search-field
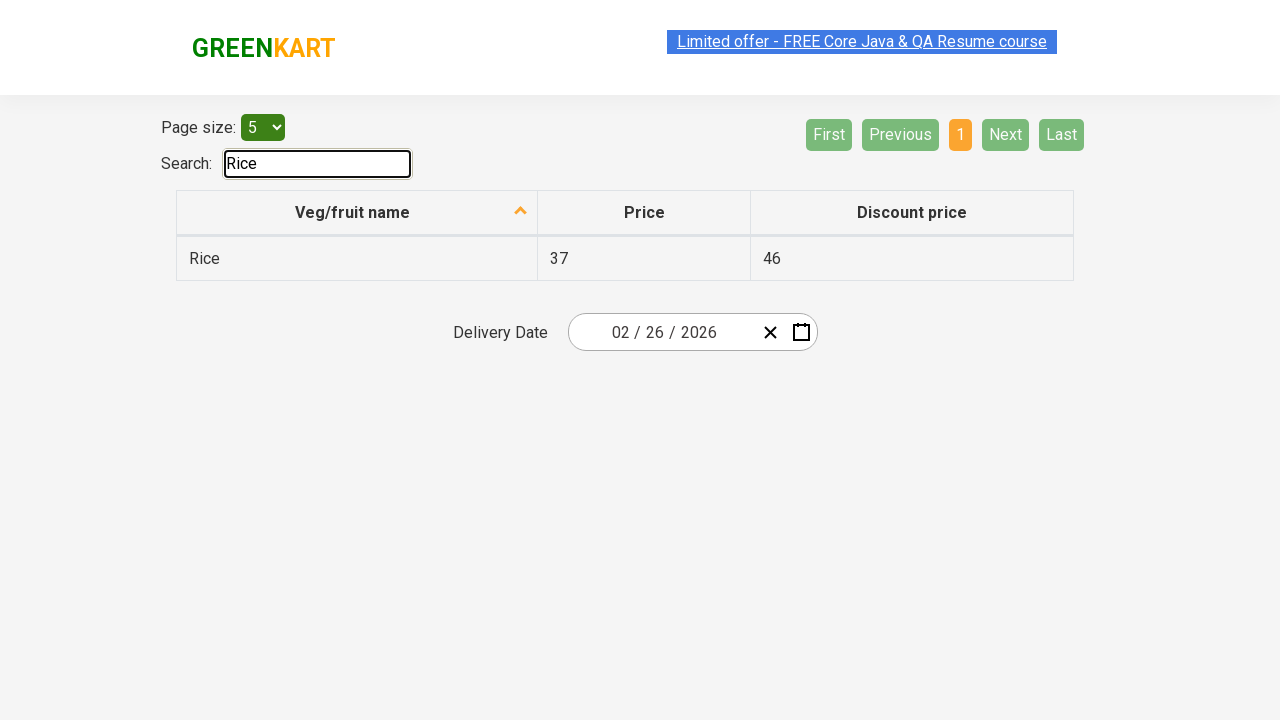

Waited 1000ms for filter to apply
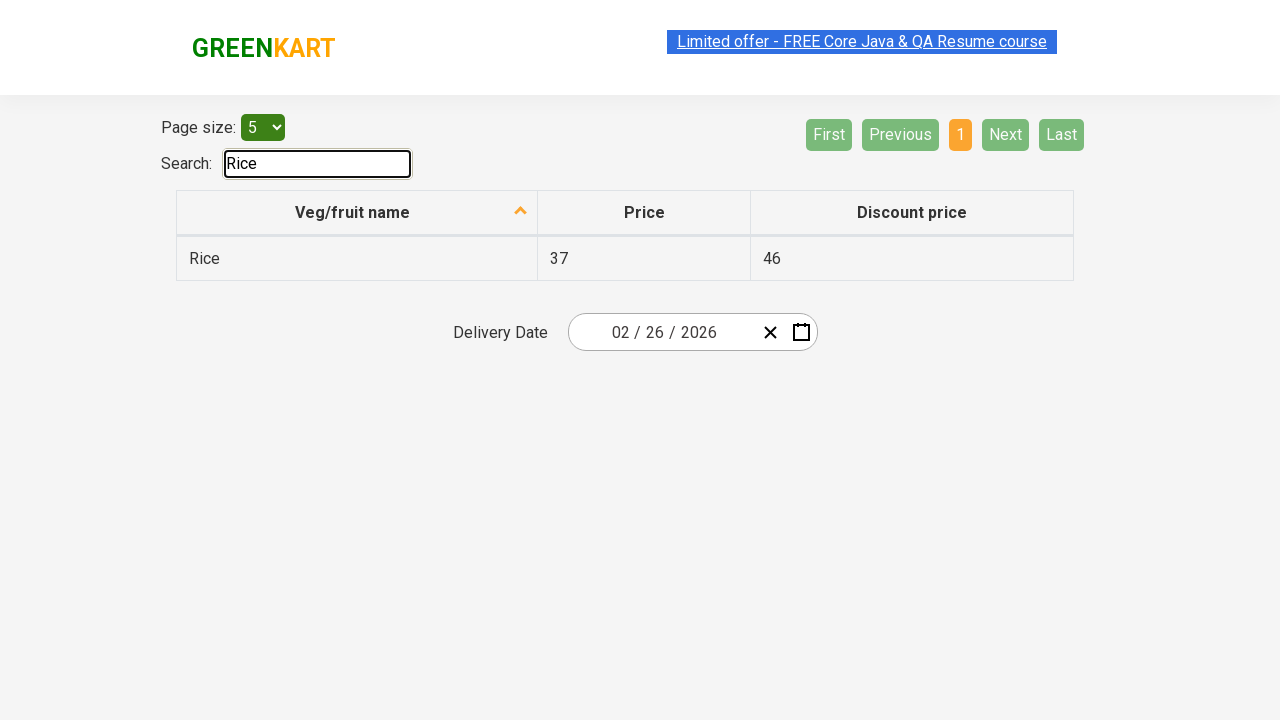

Retrieved all vegetable names from filtered results
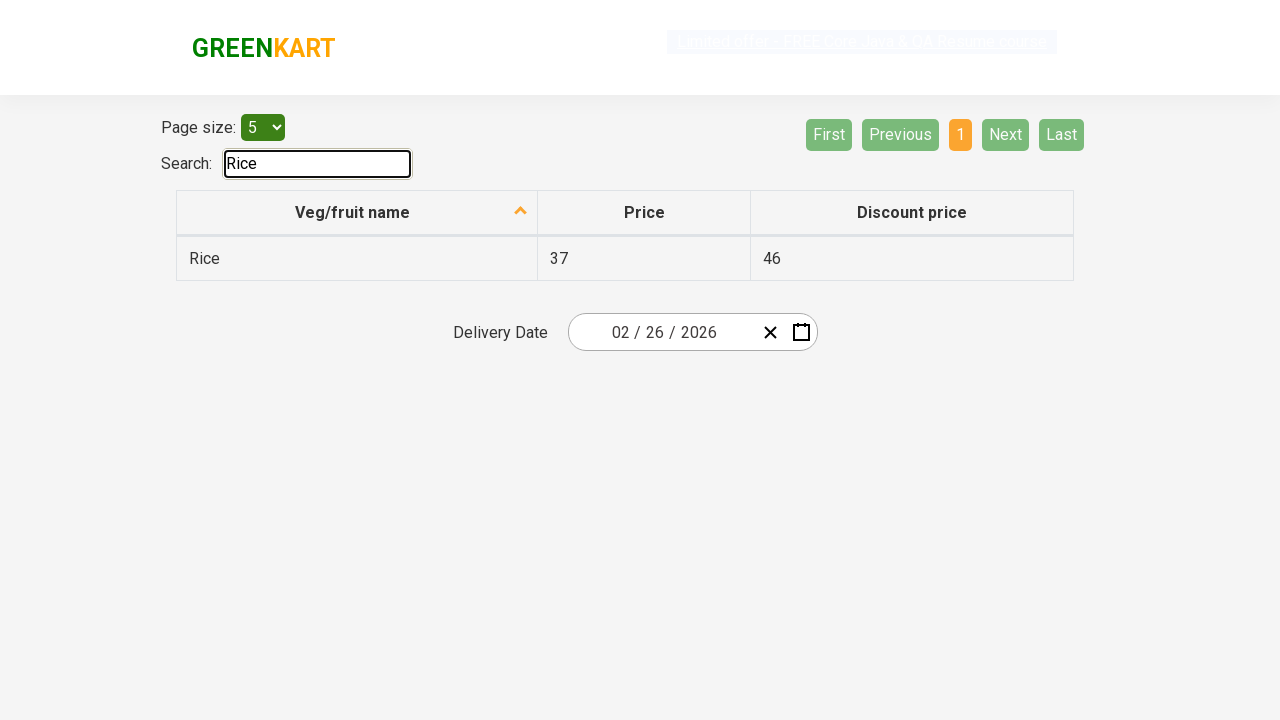

Verified that 'Rice' contains 'Rice'
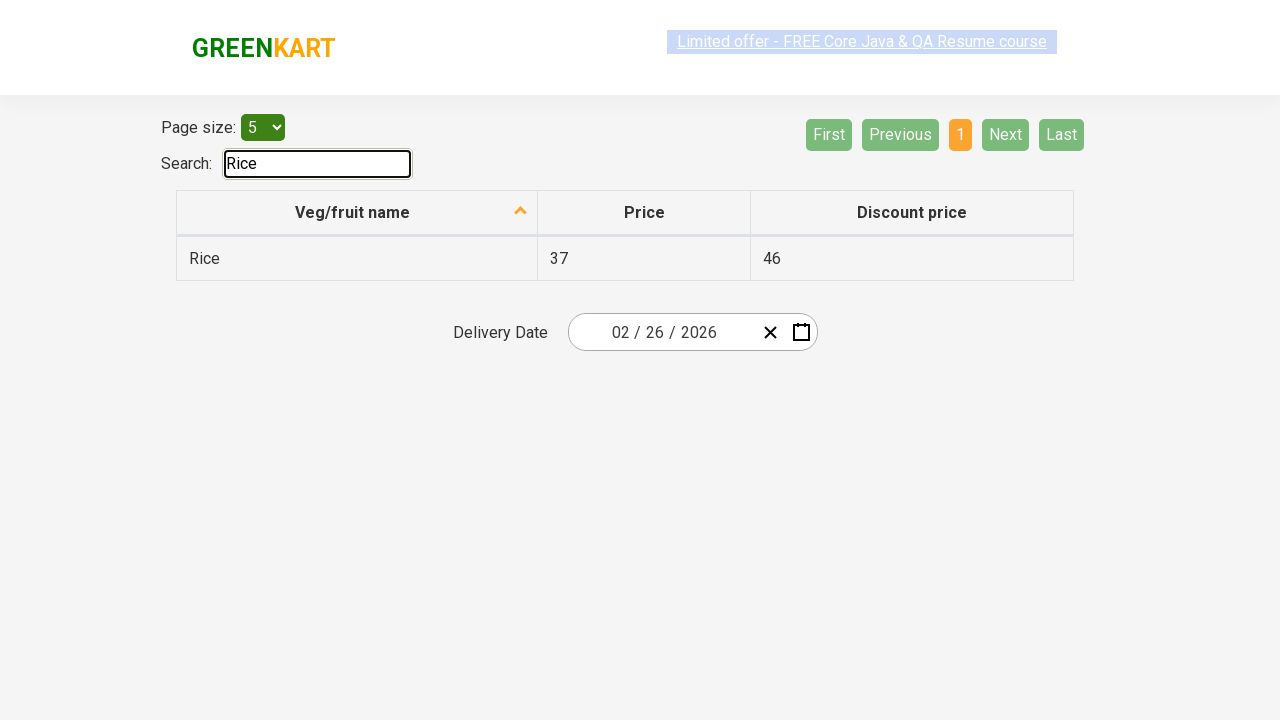

Verified at least one result found: 1 items displayed
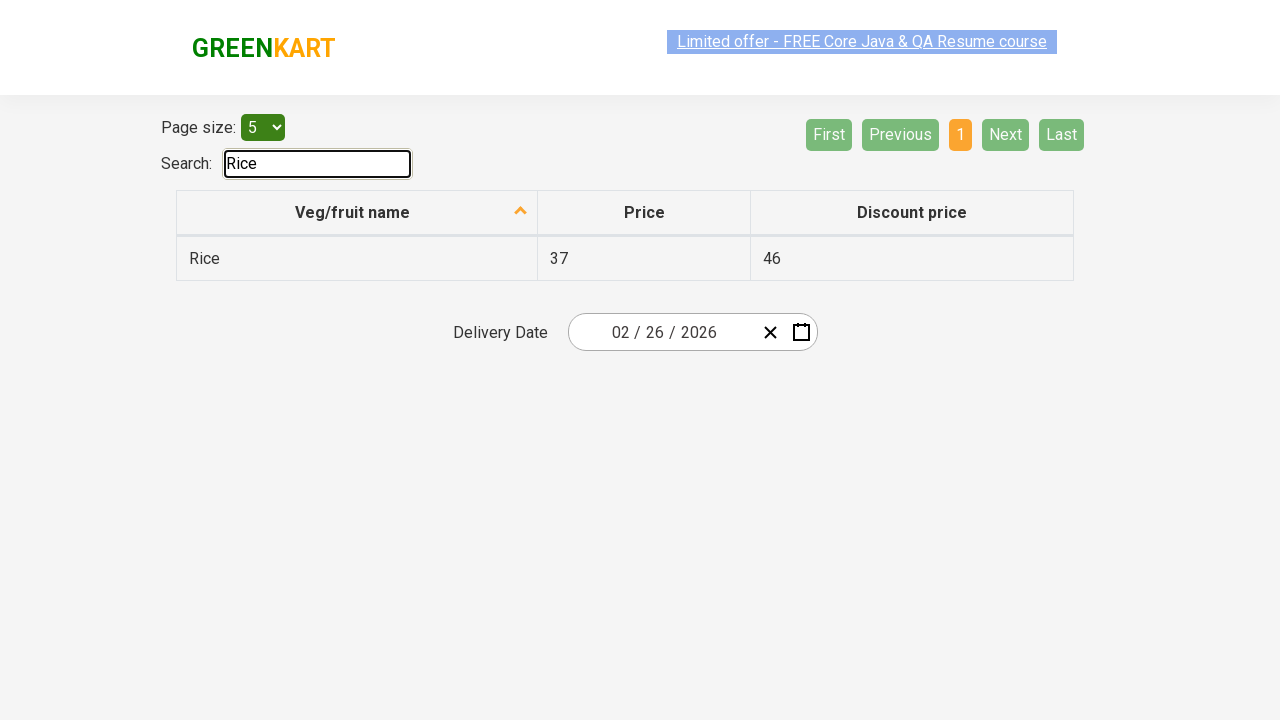

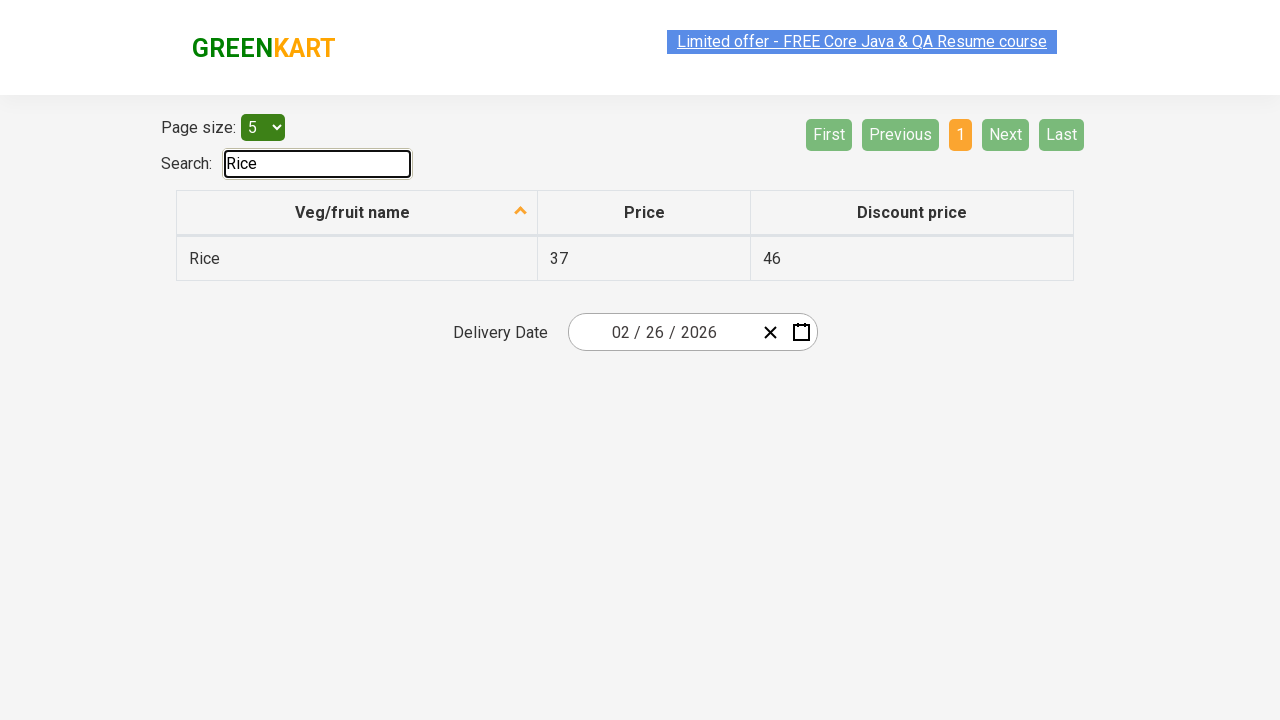